Tests checking and then unchecking the "Mark all as complete" toggle to clear the complete state.

Starting URL: https://demo.playwright.dev/todomvc

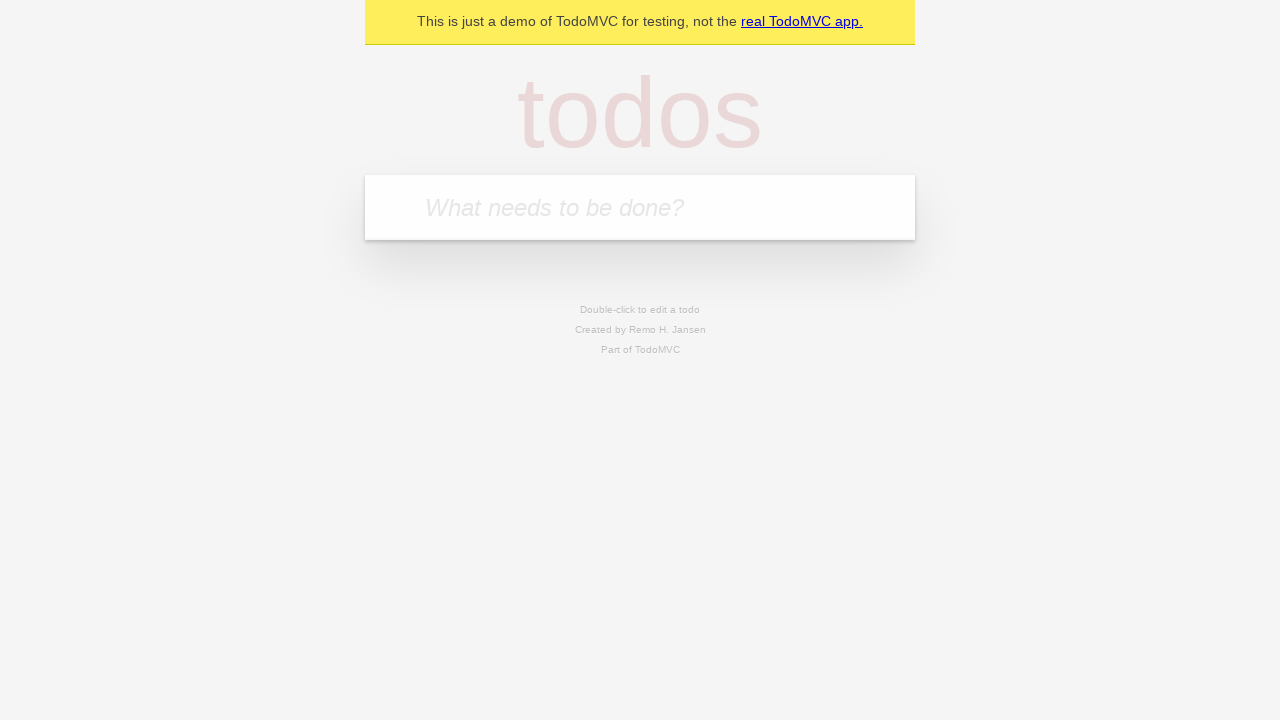

Filled todo input with 'buy some cheese' on internal:attr=[placeholder="What needs to be done?"i]
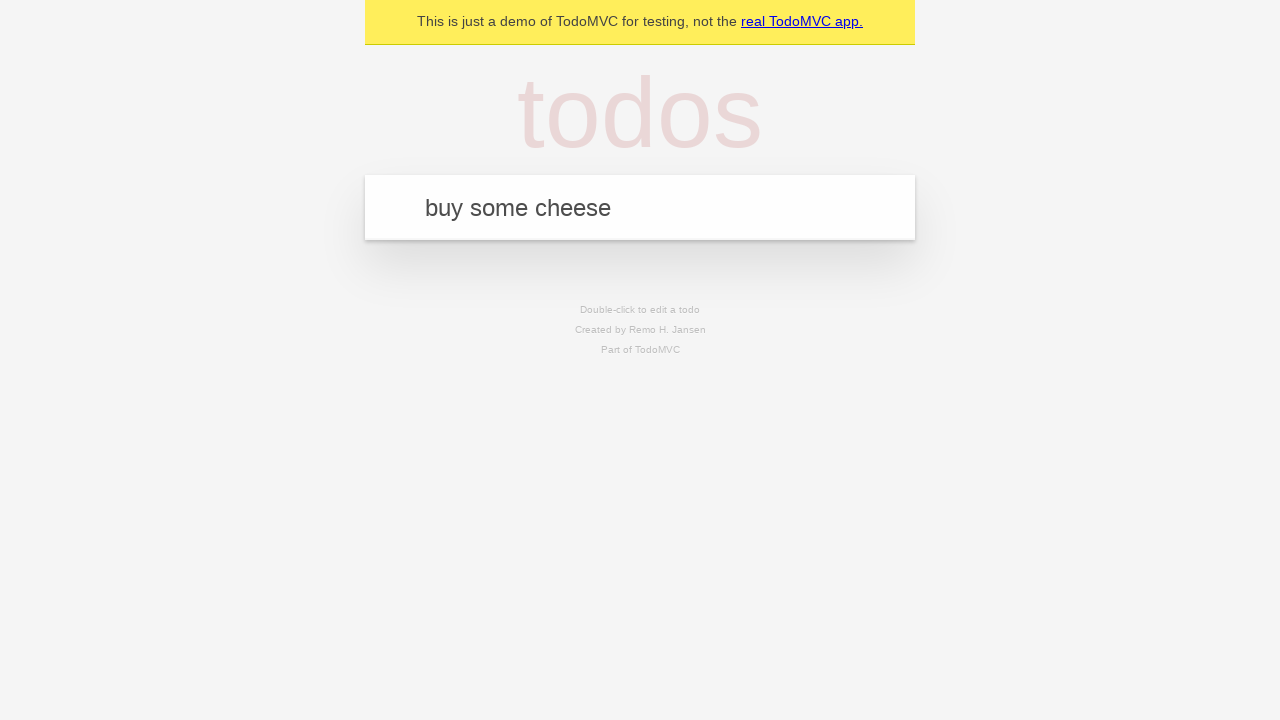

Pressed Enter to add 'buy some cheese' todo on internal:attr=[placeholder="What needs to be done?"i]
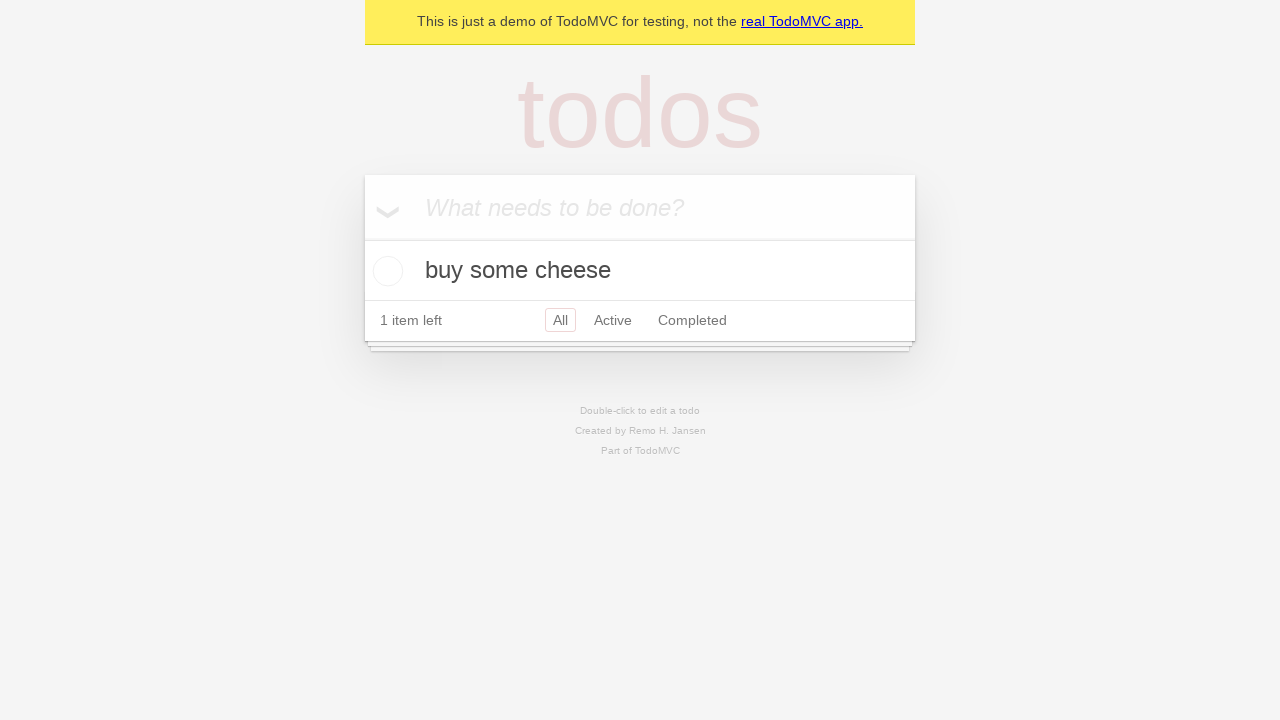

Filled todo input with 'feed the cat' on internal:attr=[placeholder="What needs to be done?"i]
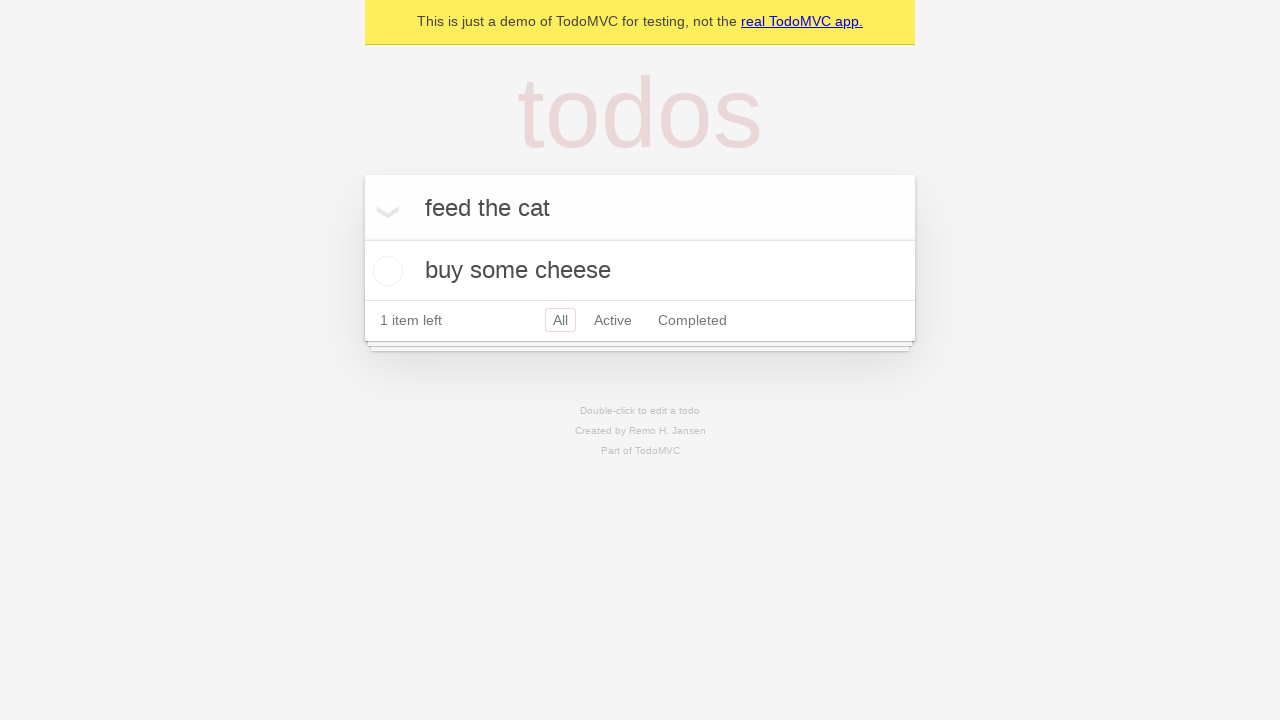

Pressed Enter to add 'feed the cat' todo on internal:attr=[placeholder="What needs to be done?"i]
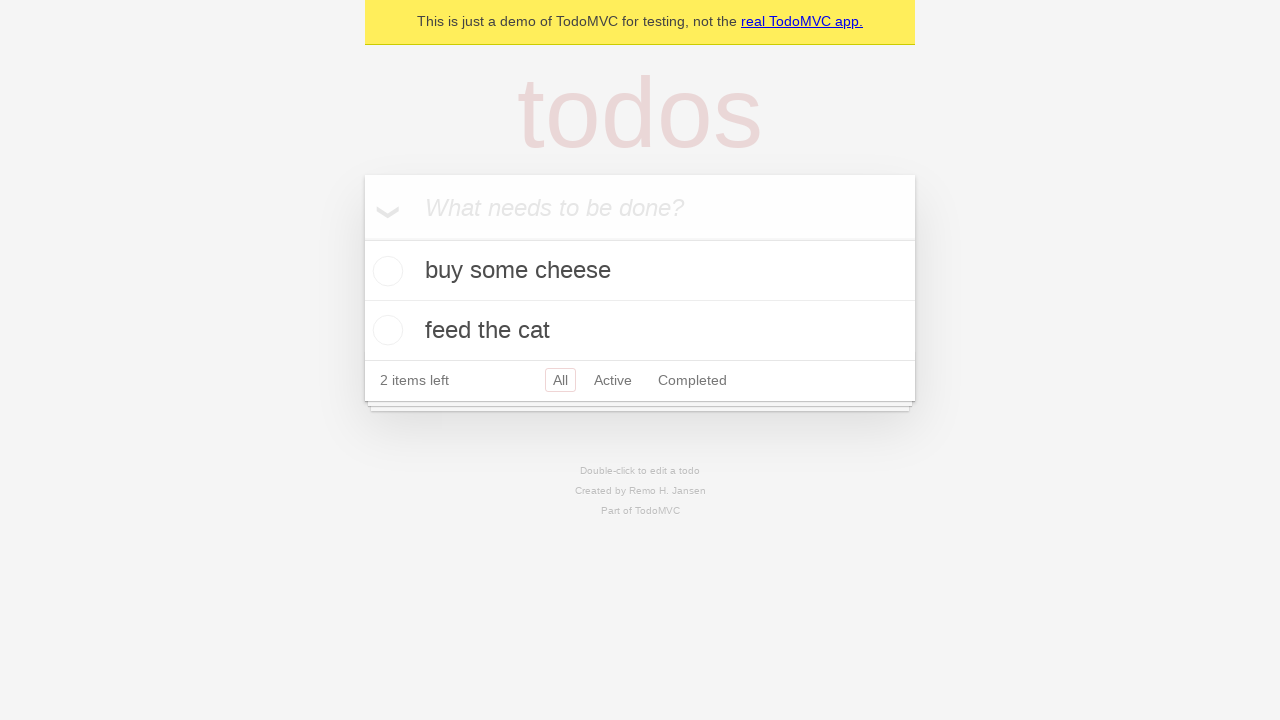

Filled todo input with 'book a doctors appointment' on internal:attr=[placeholder="What needs to be done?"i]
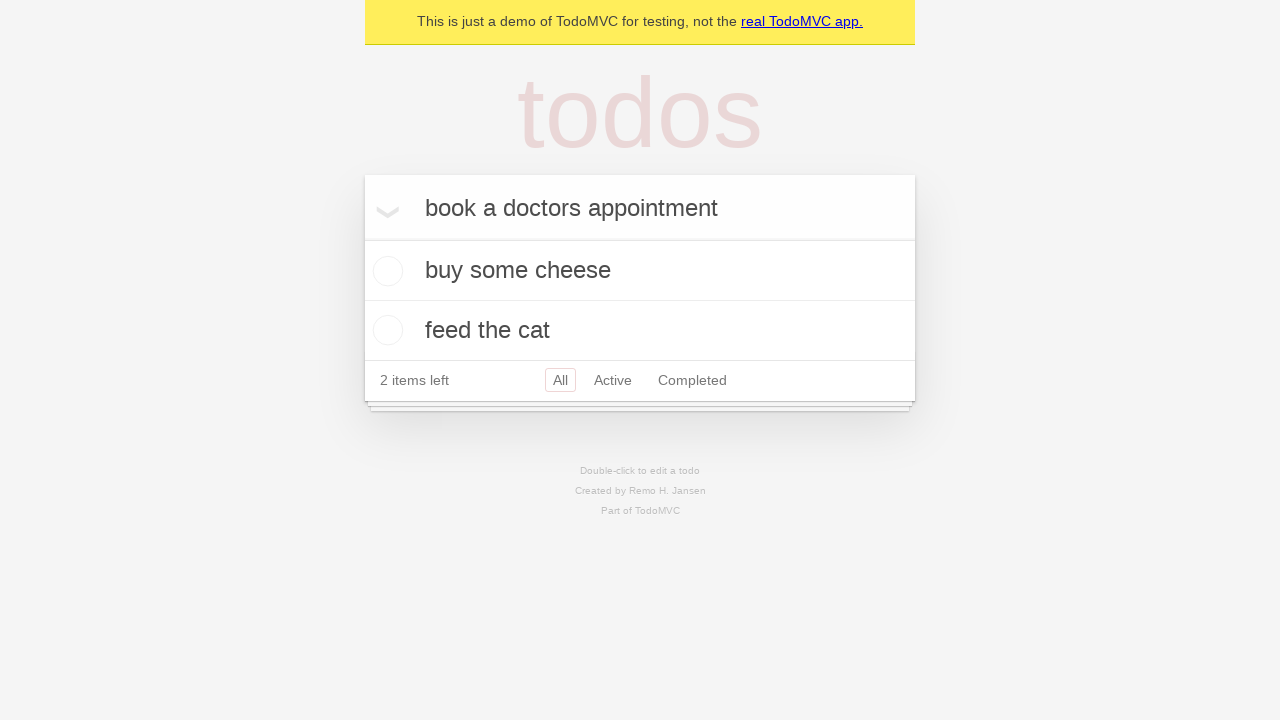

Pressed Enter to add 'book a doctors appointment' todo on internal:attr=[placeholder="What needs to be done?"i]
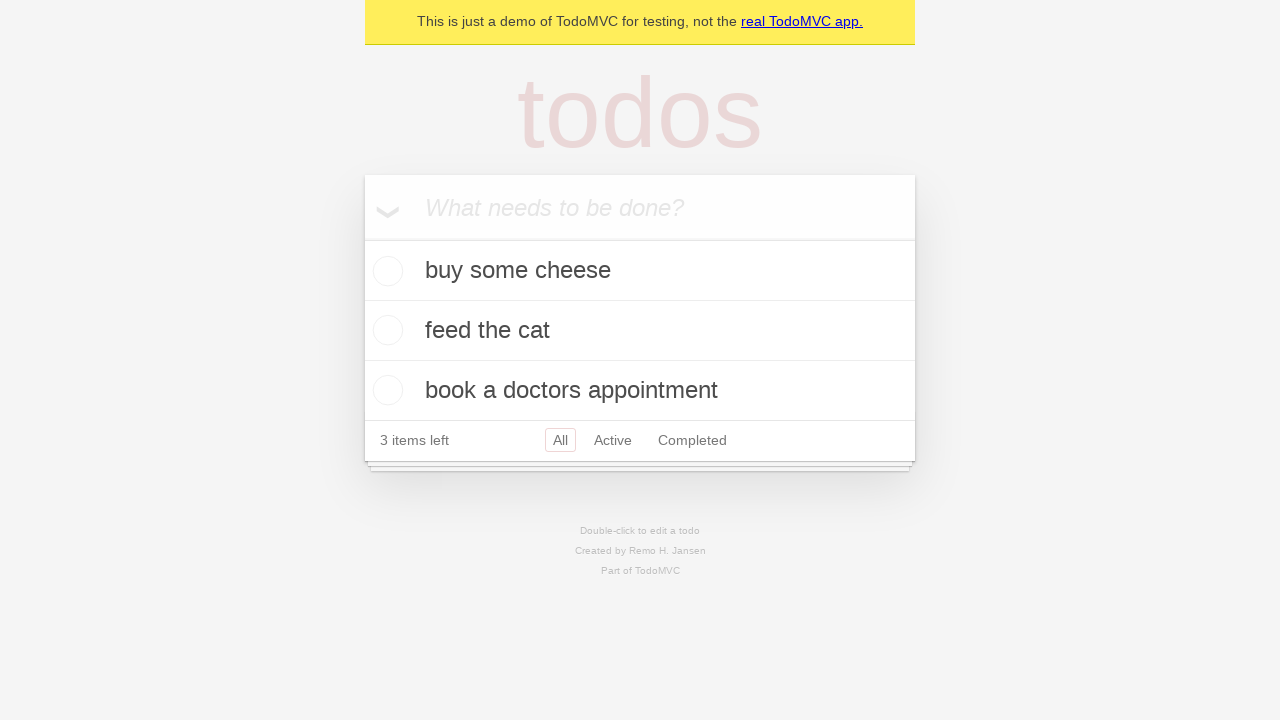

Checked 'Mark all as complete' toggle to mark all items as complete at (362, 238) on internal:label="Mark all as complete"i
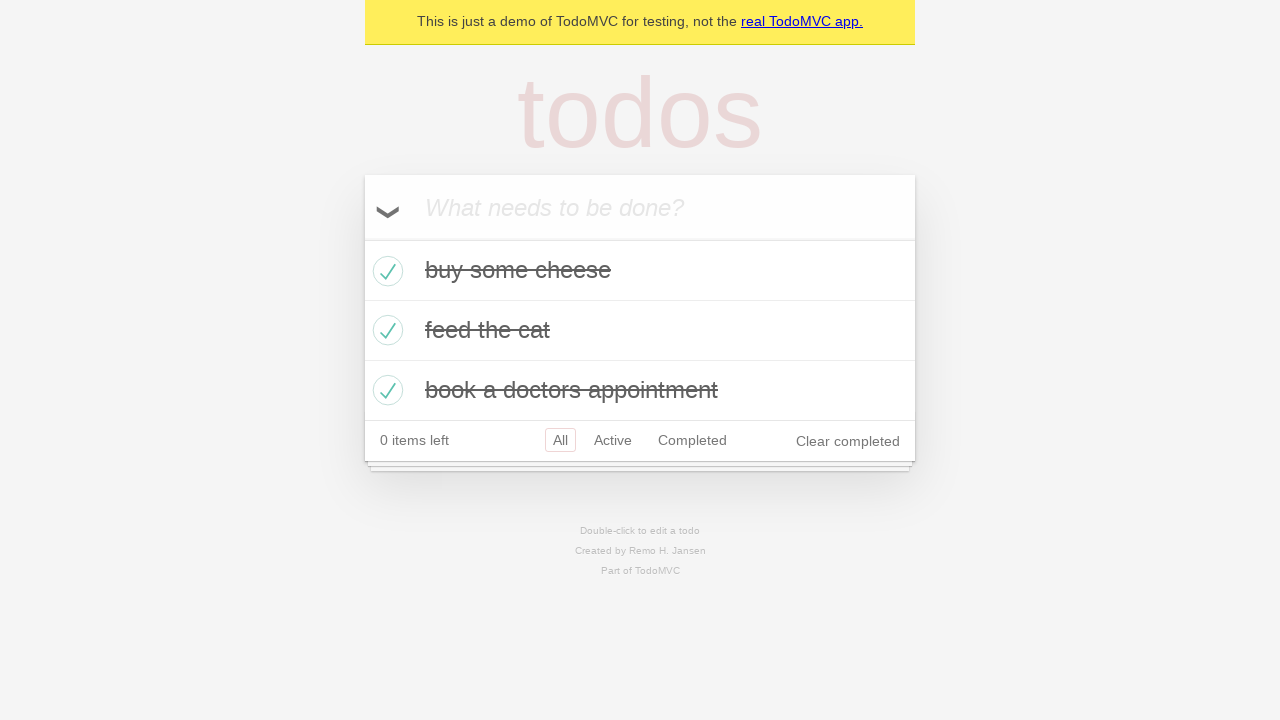

Unchecked 'Mark all as complete' toggle to clear the complete state of all items at (362, 238) on internal:label="Mark all as complete"i
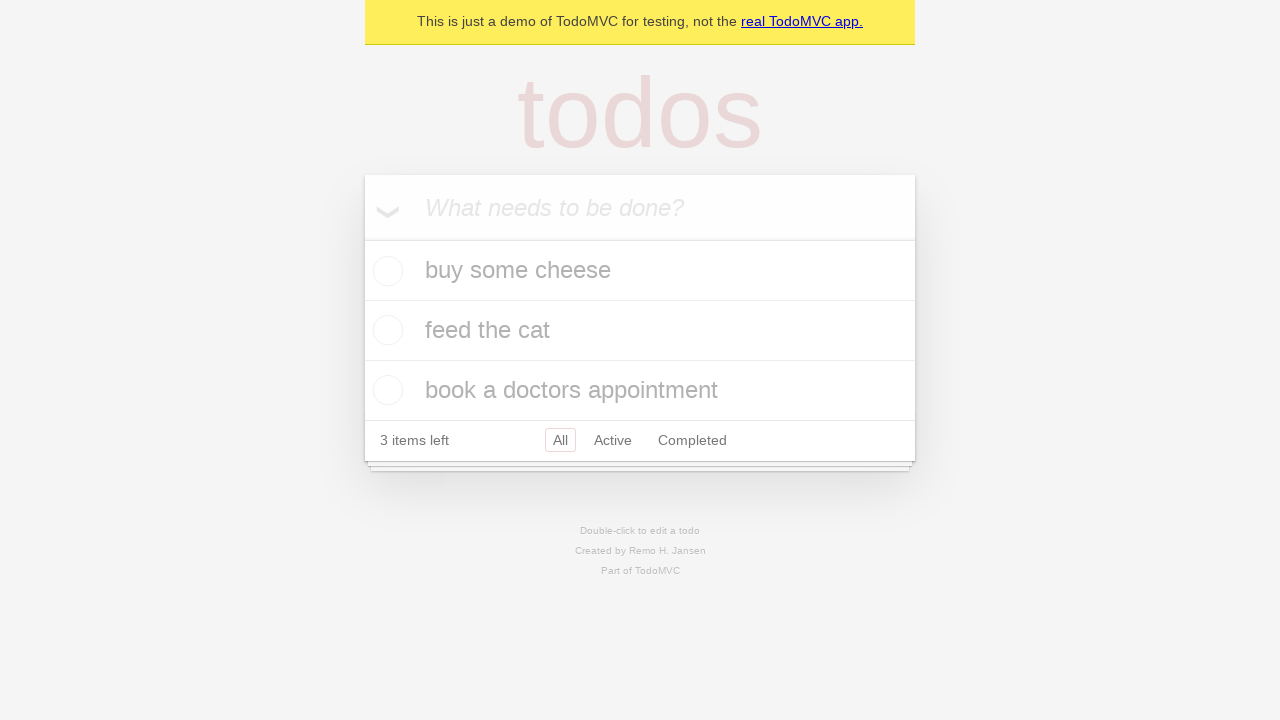

Waited for todo items to be visible
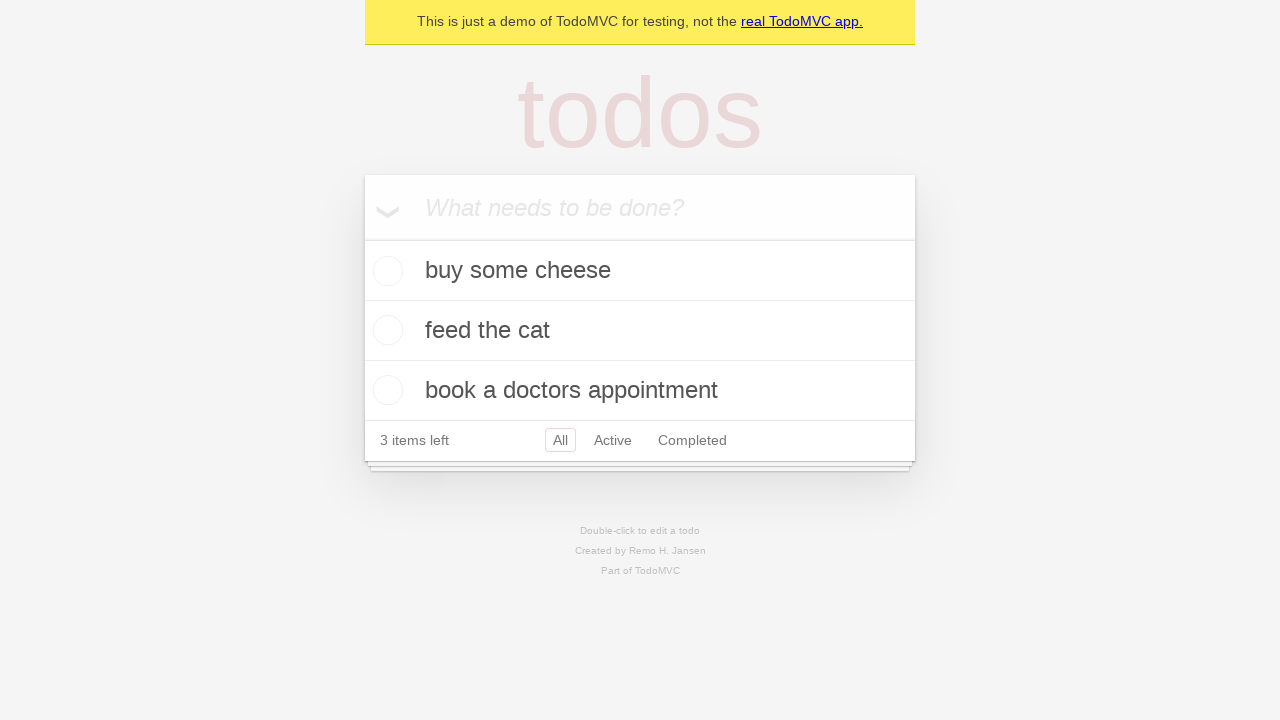

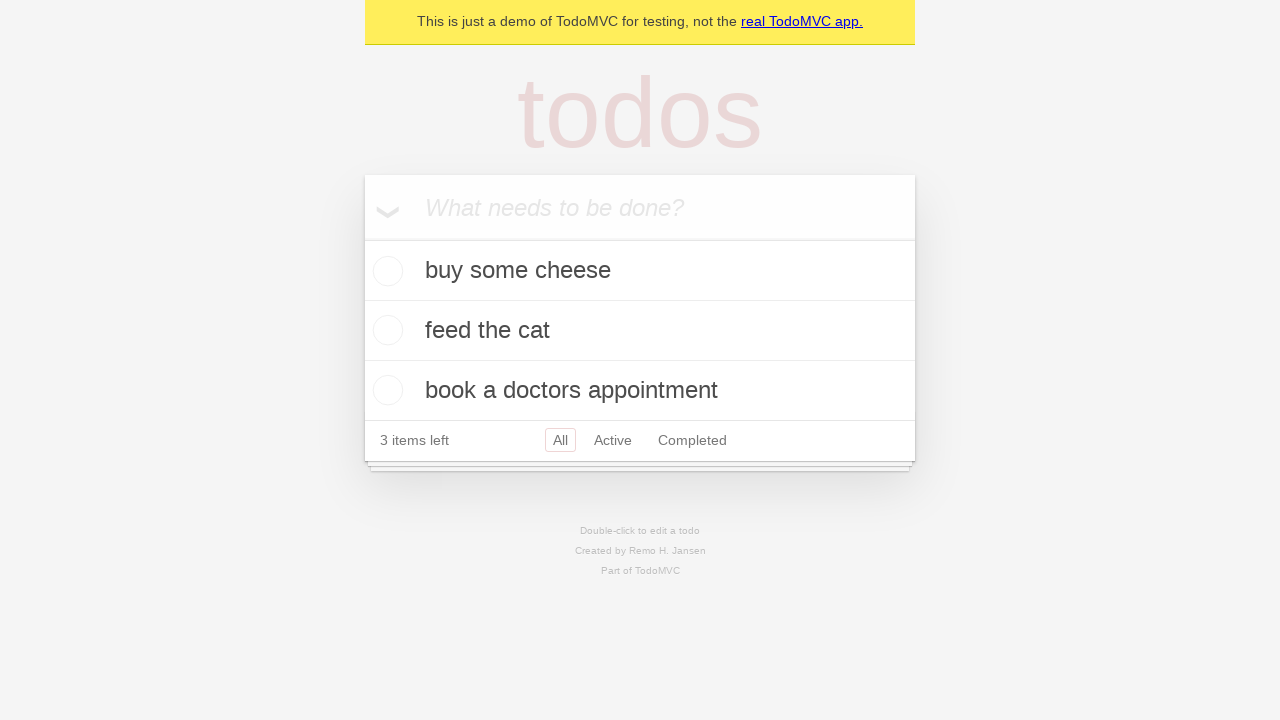